Tests that clicking the "Email" column header sorts email addresses in ascending alphabetical order.

Starting URL: http://the-internet.herokuapp.com/tables

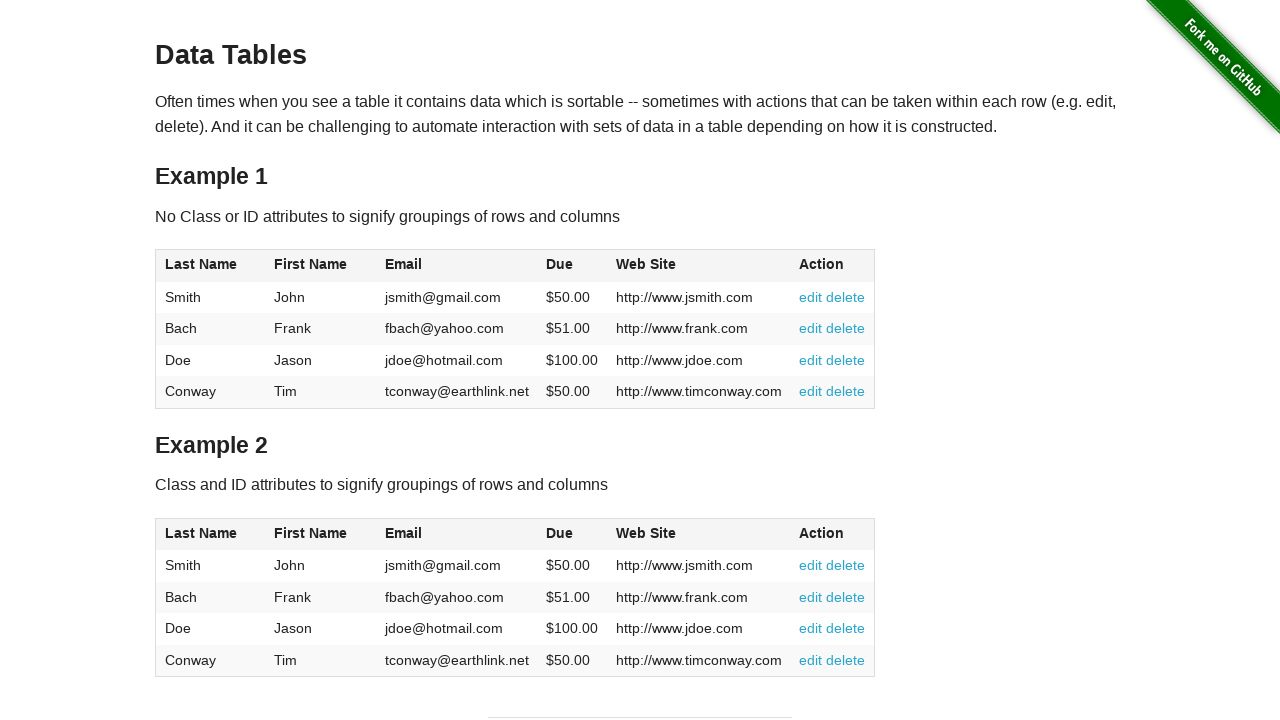

Clicked Email column header to sort ascending at (457, 266) on #table1 thead tr th:nth-of-type(3)
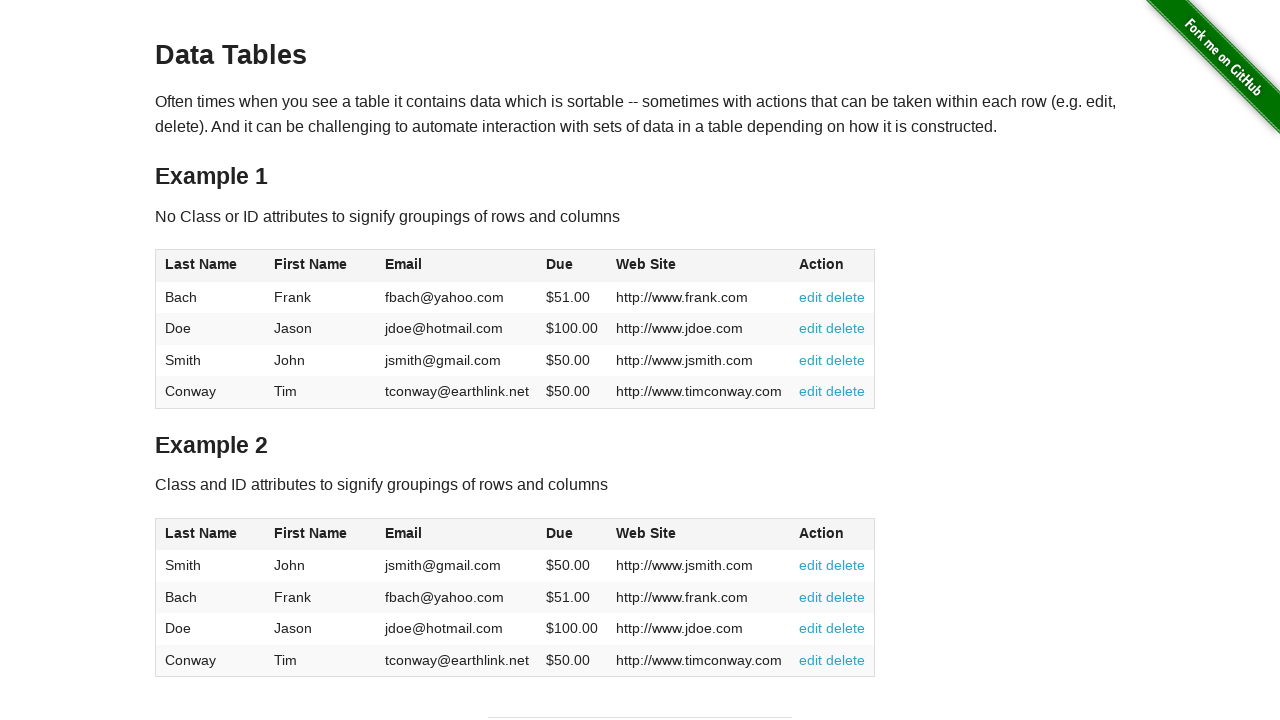

Table loaded and Email column cells are visible
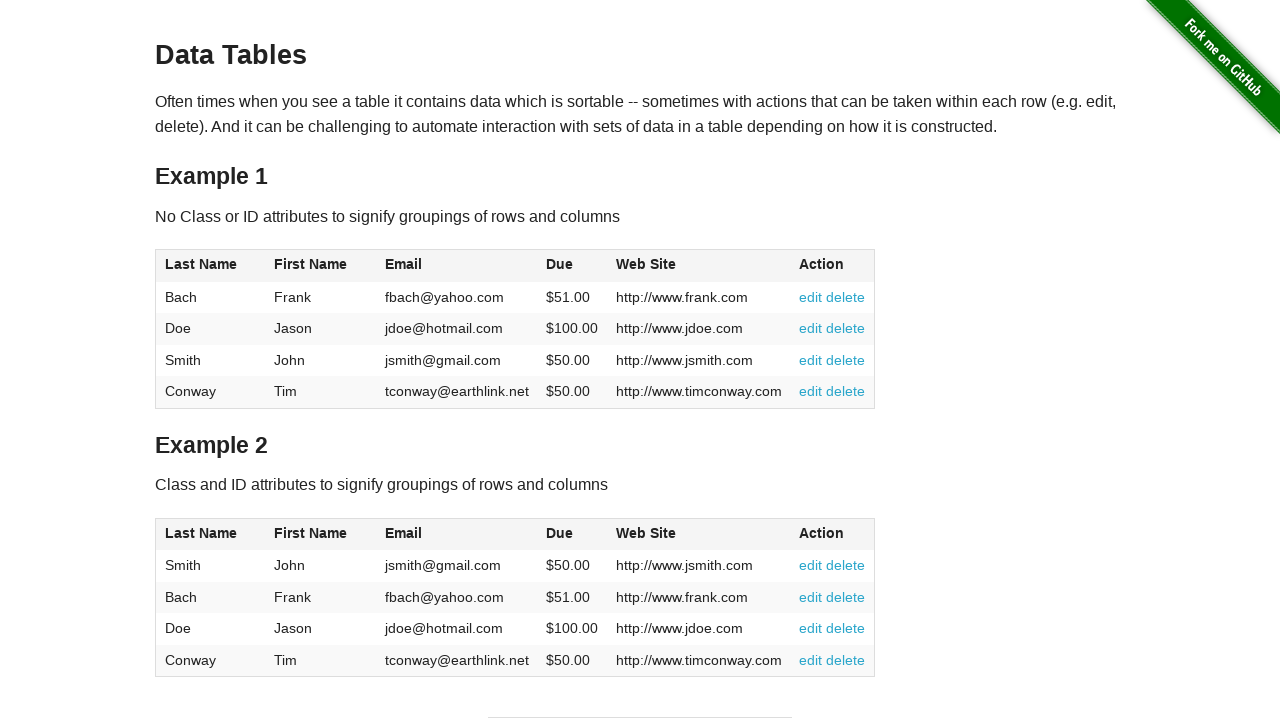

Retrieved all email cells from the table
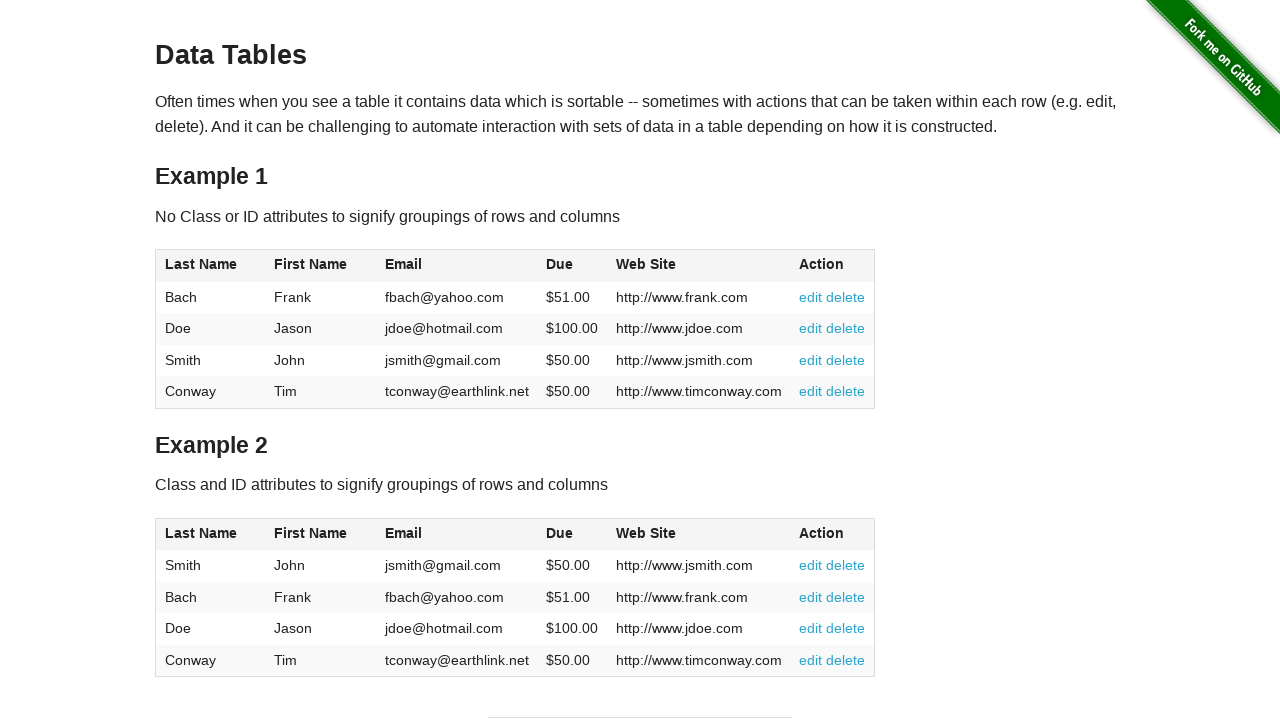

Extracted 4 email values from cells
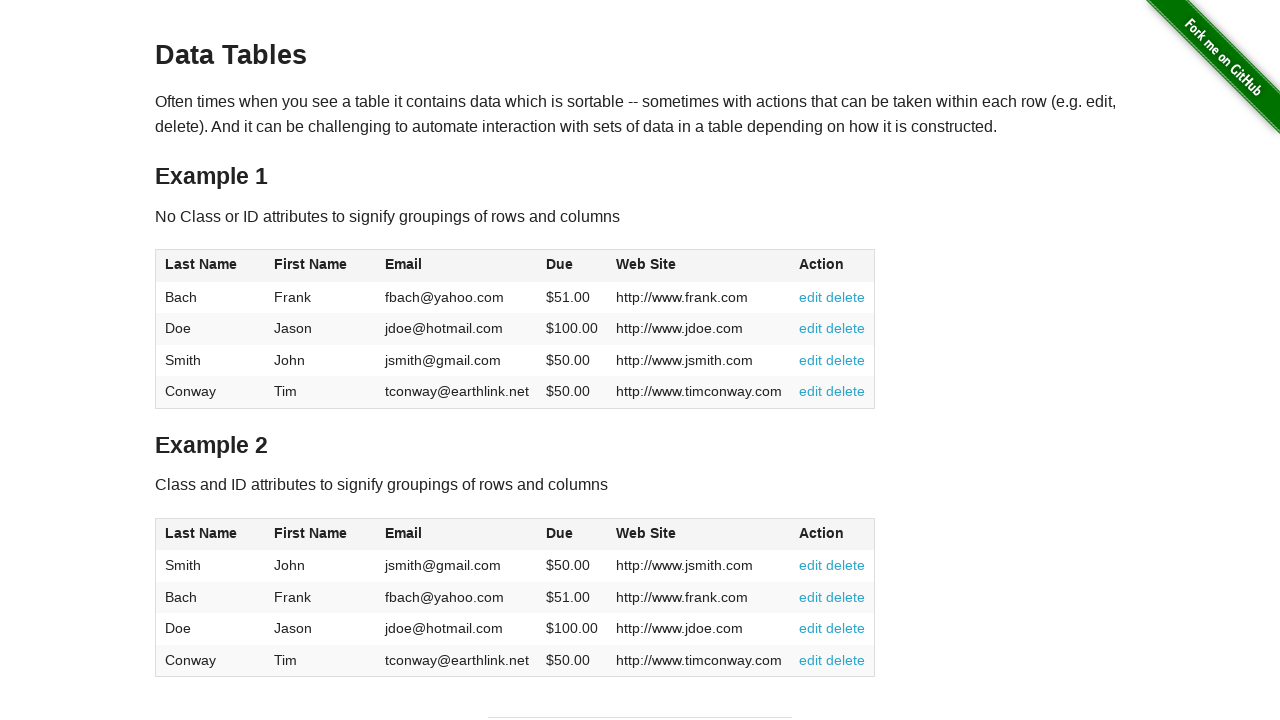

Verified all 4 emails are sorted in ascending alphabetical order
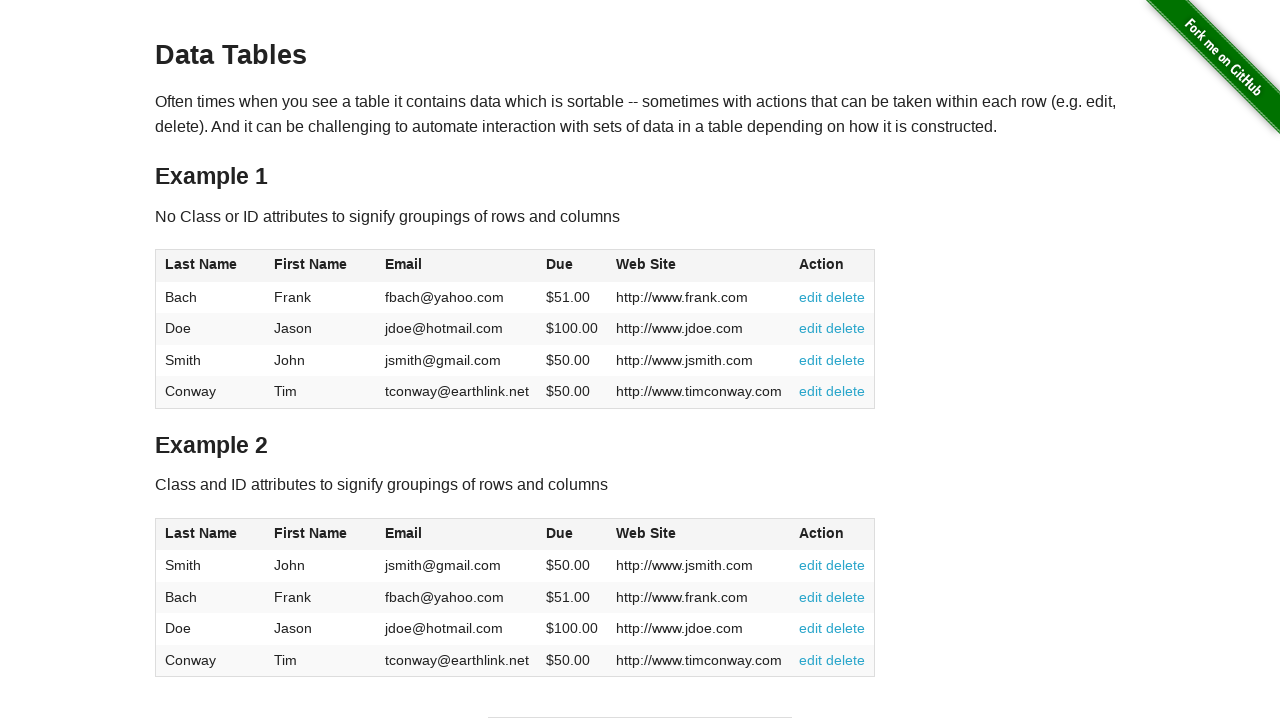

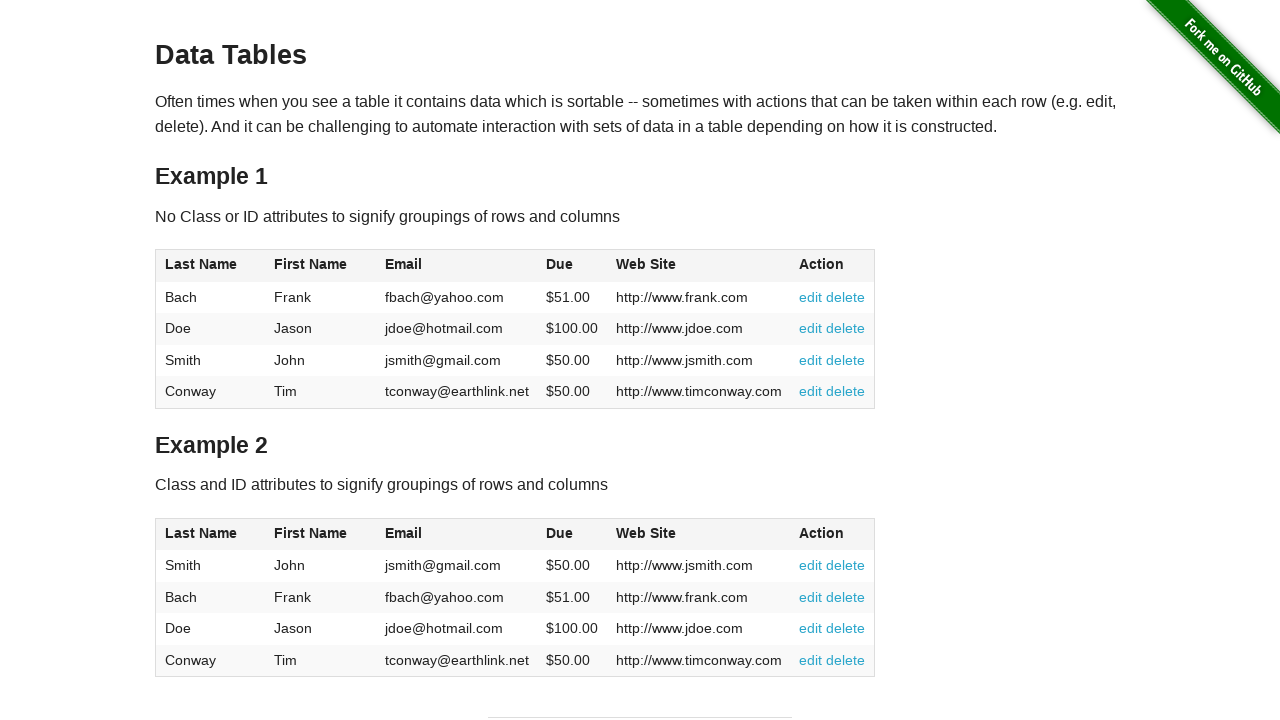